Navigates to a Stepik lesson page and fills in a text area with an answer

Starting URL: https://stepik.org/lesson/25969/step/12

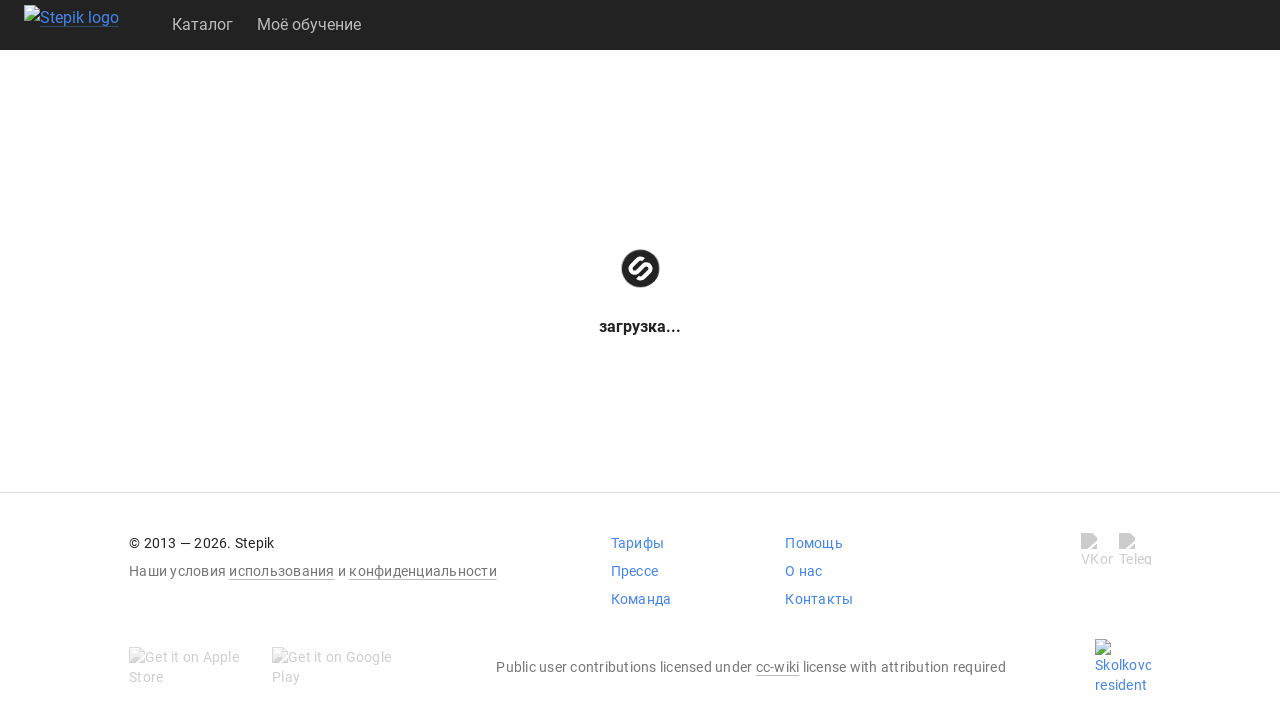

Navigated to Stepik lesson page
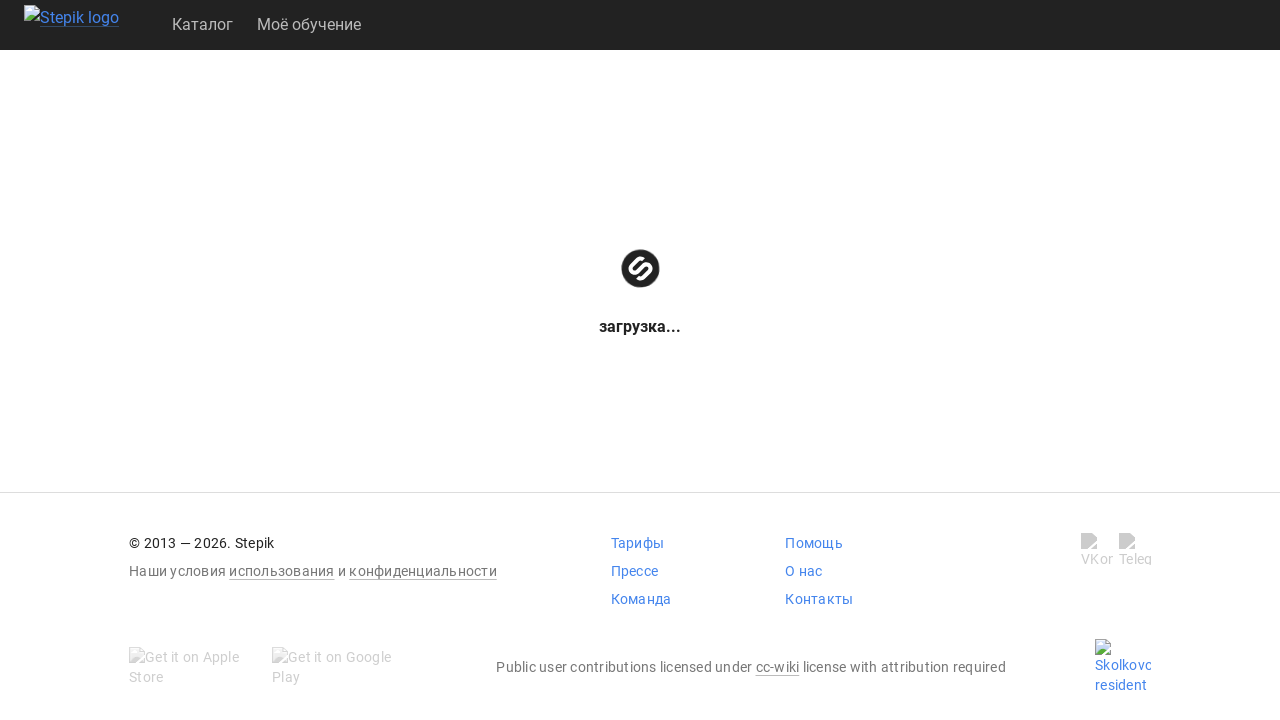

Text area element loaded on the page
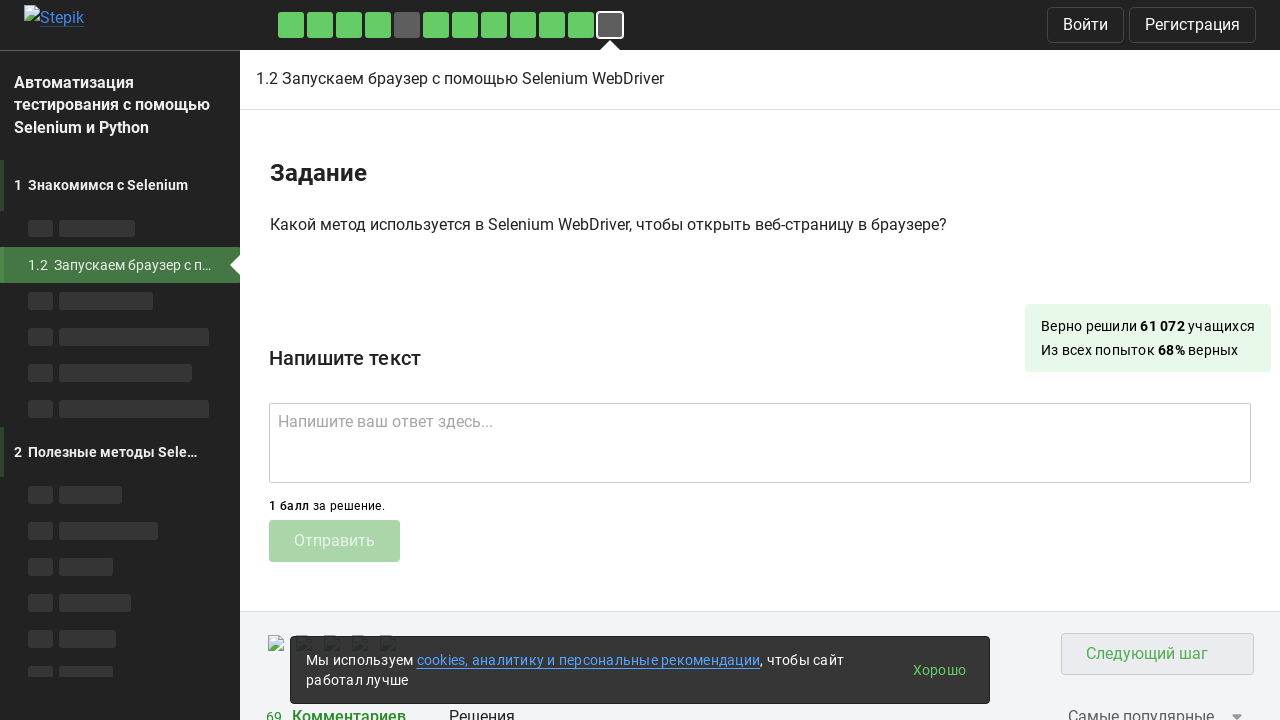

Filled text area with answer 'get()' on .textarea
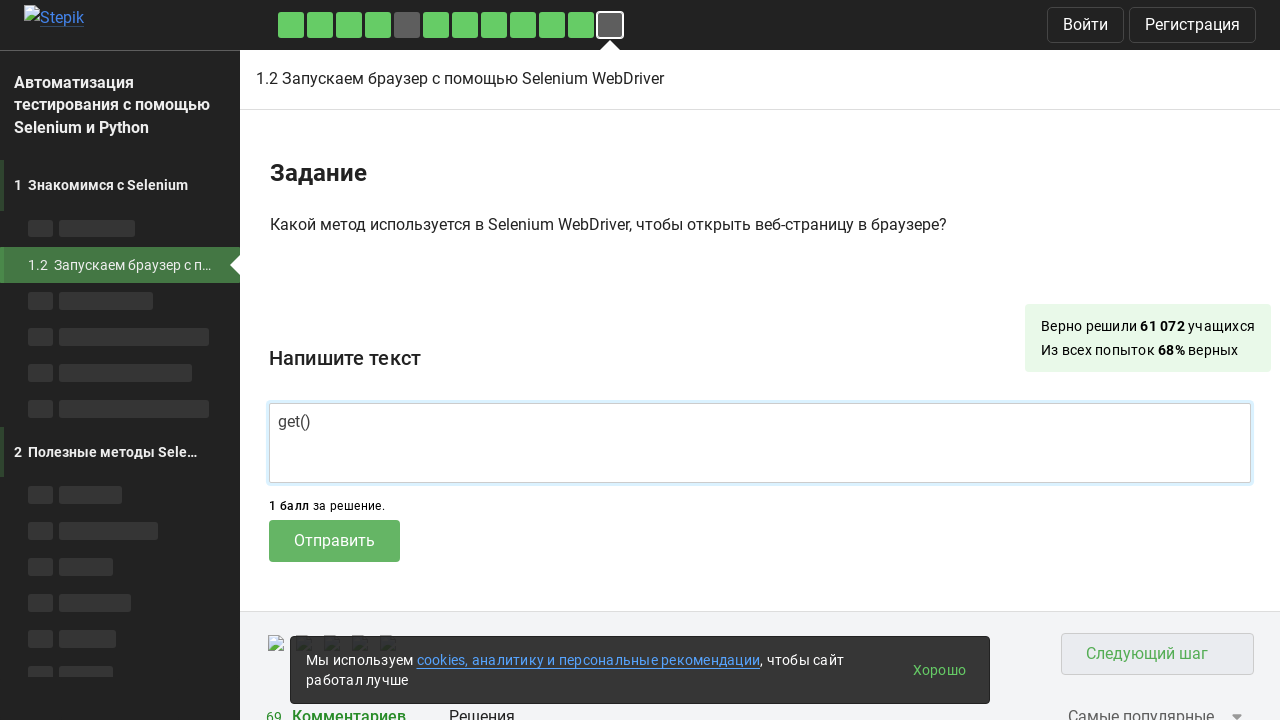

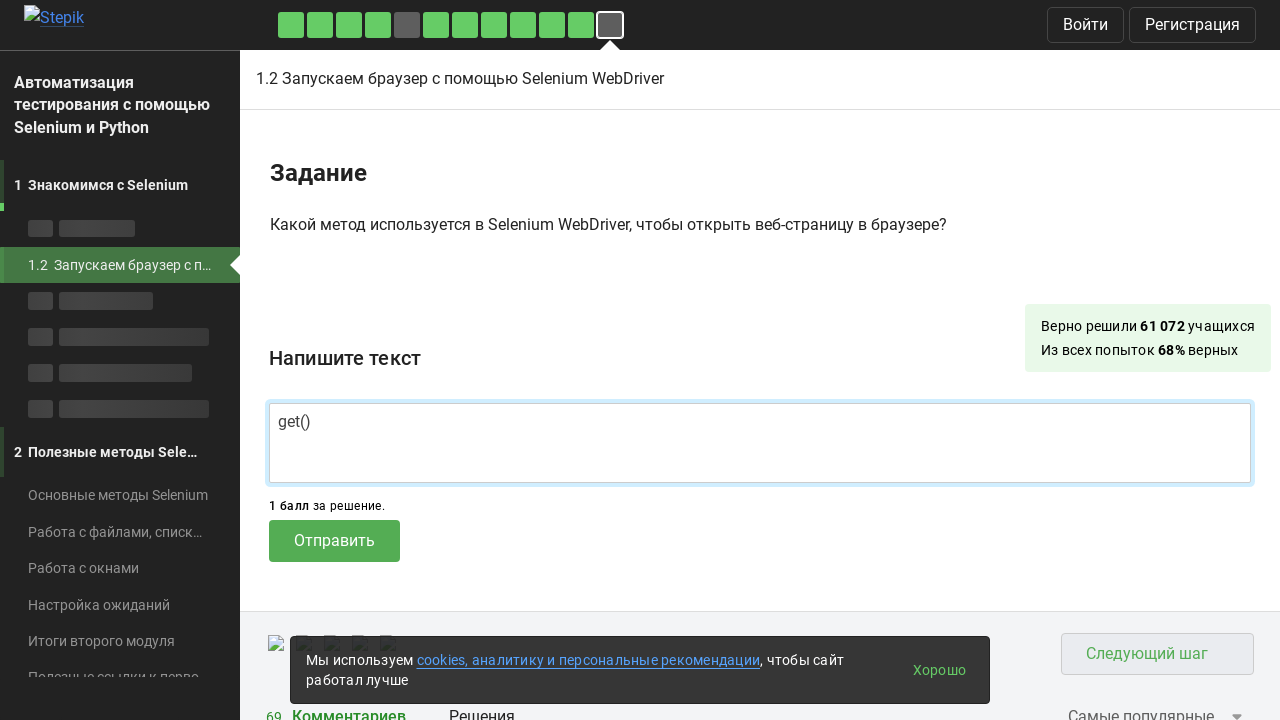